Tests the Basic Calculator subtract operation by selecting Prototype build, entering 2 and 3 as operands, performing subtraction, and verifying the result is -1

Starting URL: https://testsheepnz.github.io/BasicCalculator.html

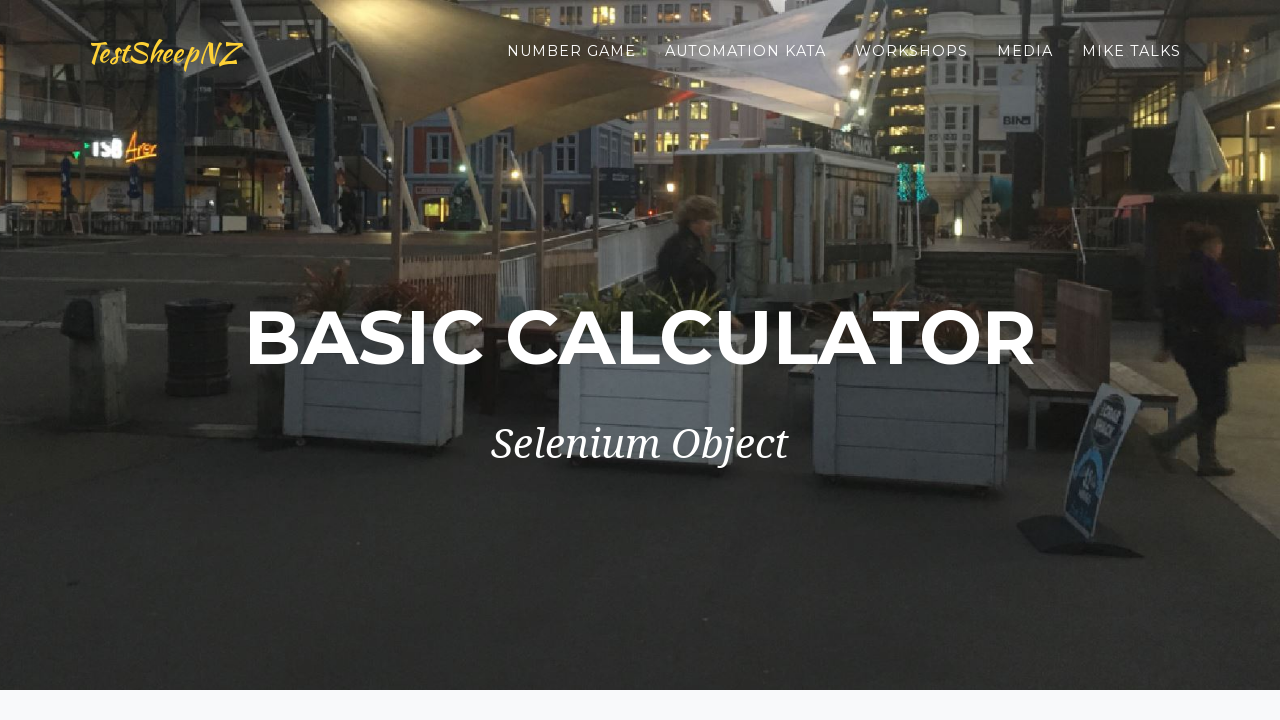

Scrolled down to the bottom of the page
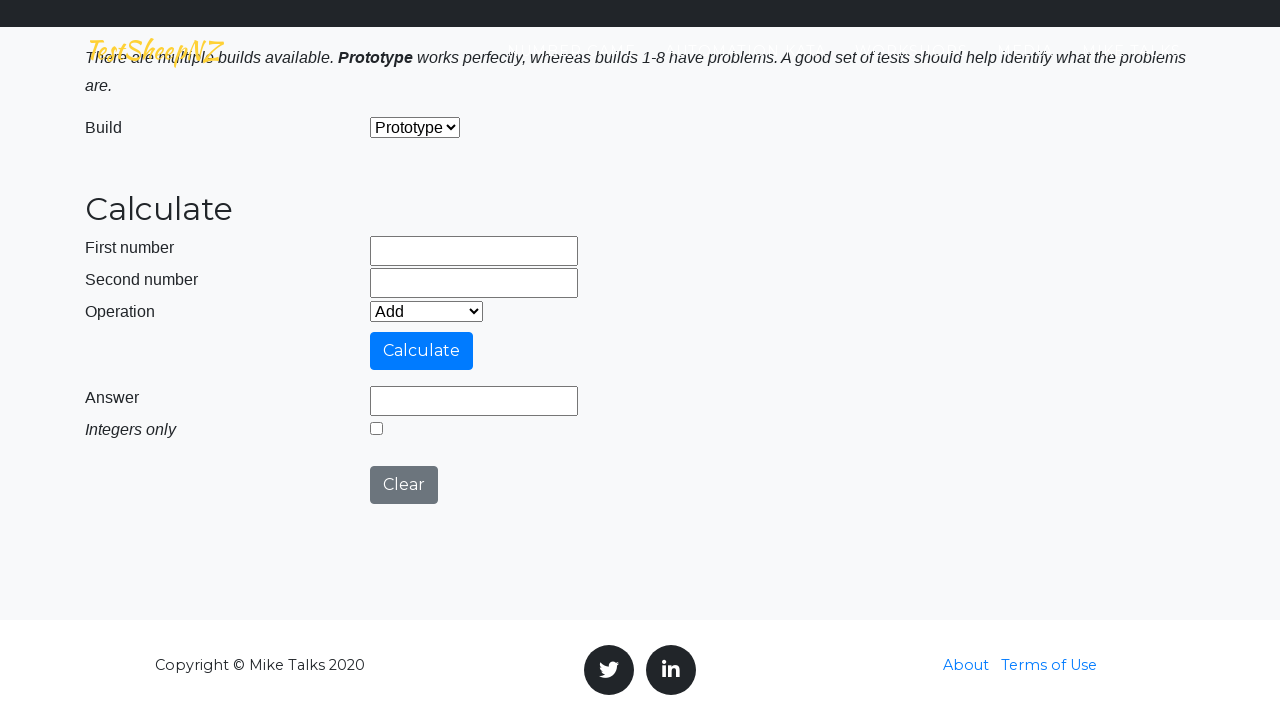

Selected Prototype build from dropdown on #selectBuild
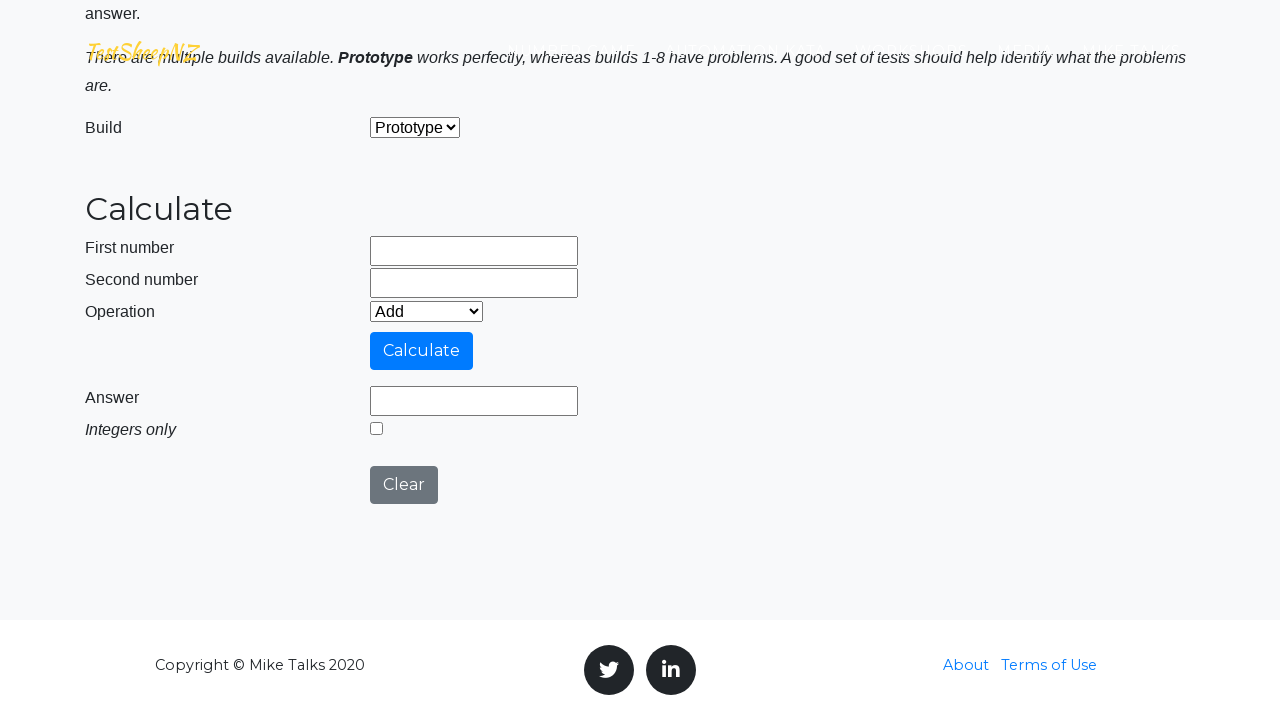

Entered 2 in first number field on #number1Field
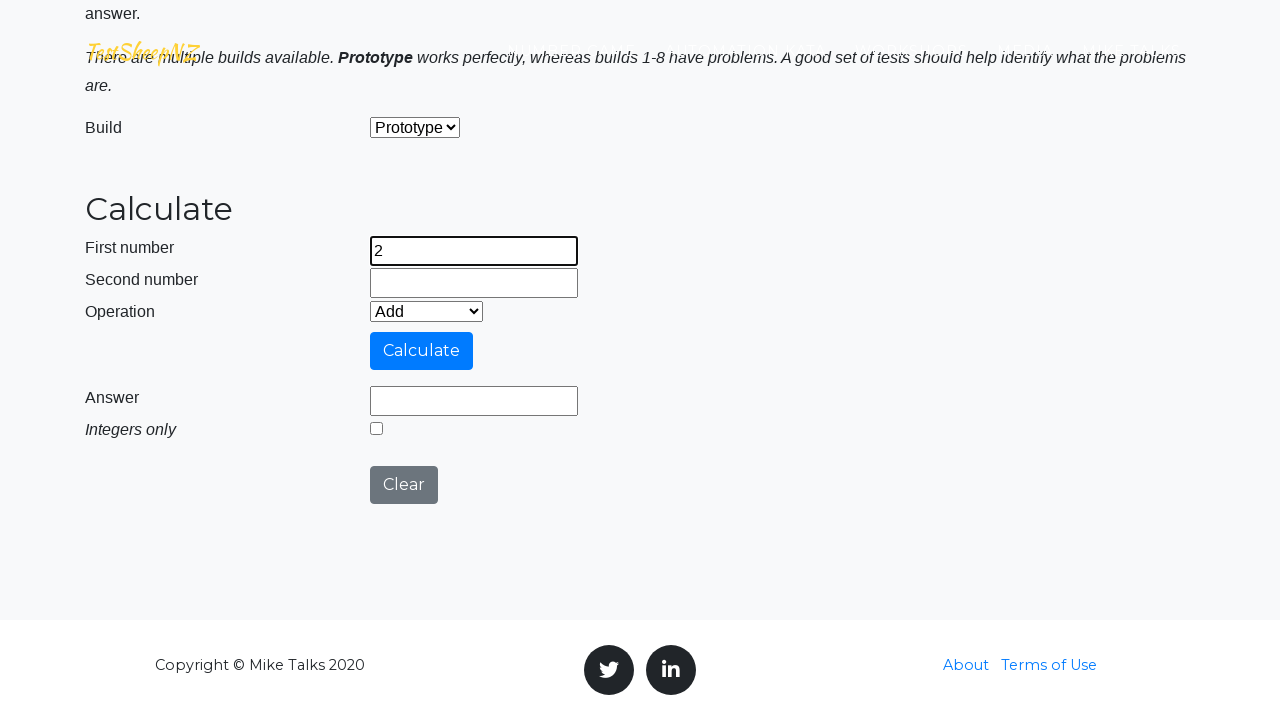

Entered 3 in second number field on #number2Field
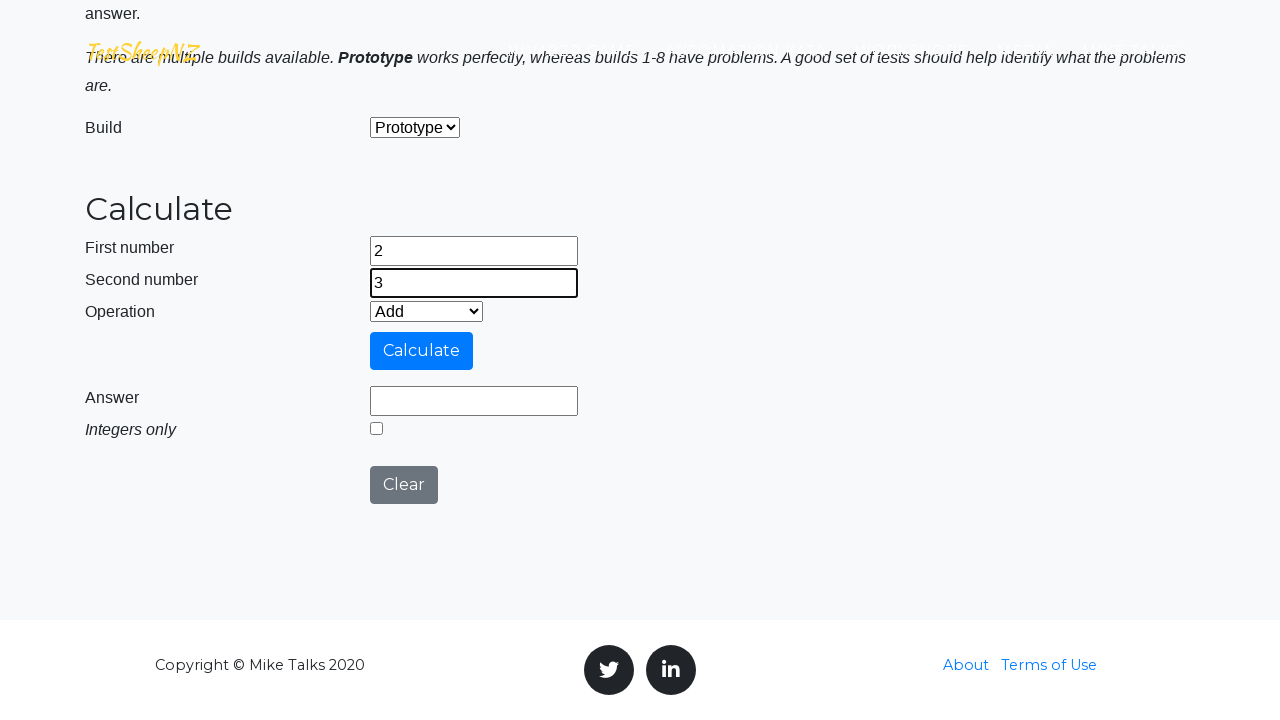

Selected Subtract operation from dropdown on #selectOperationDropdown
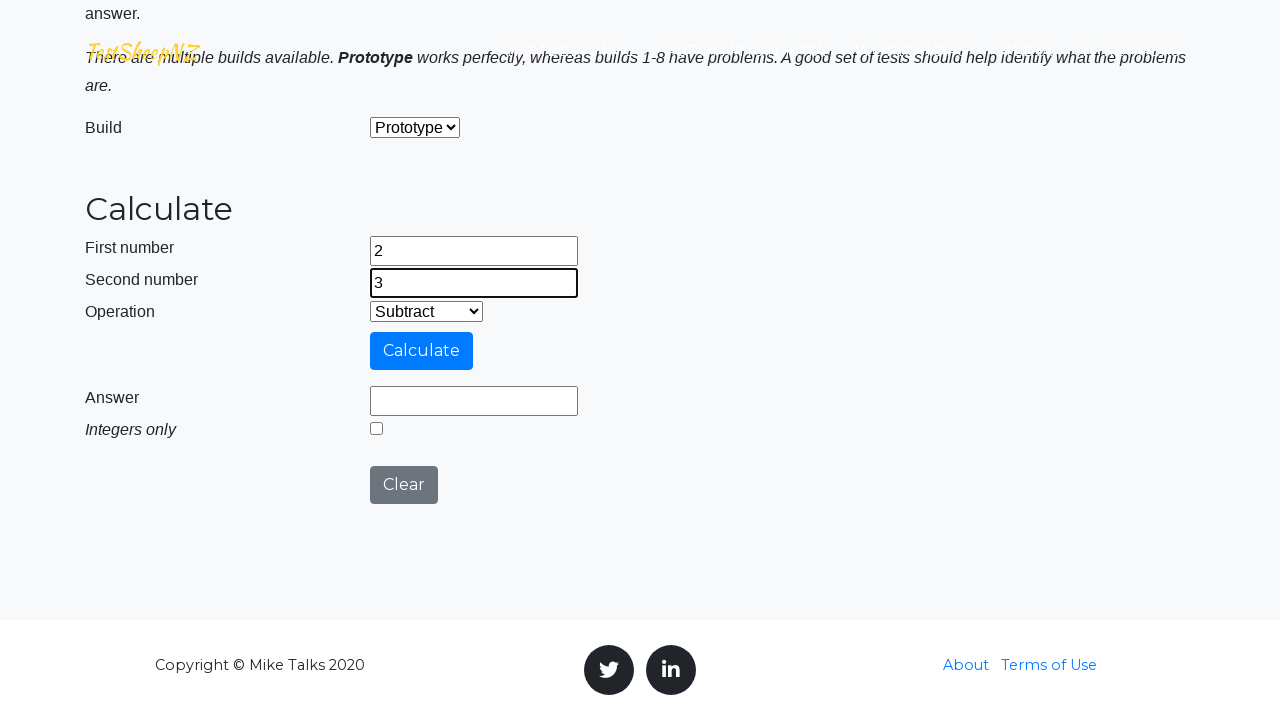

Clicked Calculate button at (422, 351) on #calculateButton
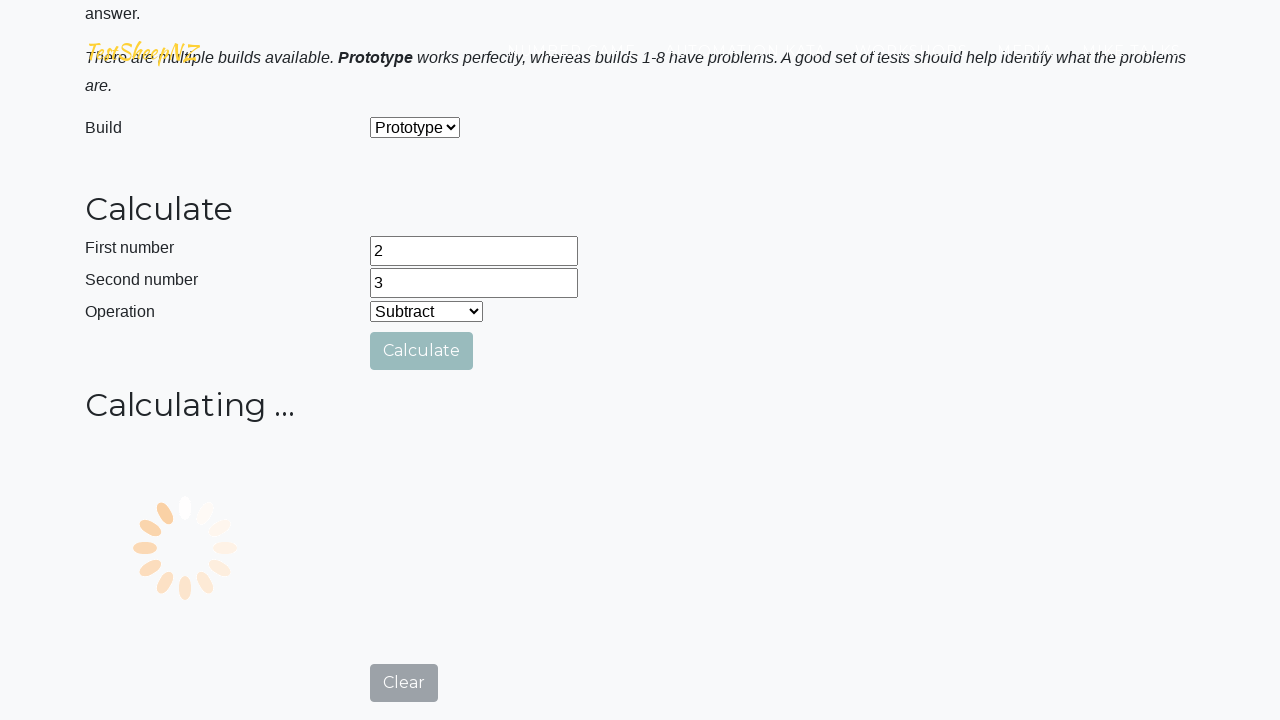

Verified answer field displays -1 (subtraction result of 2 - 3)
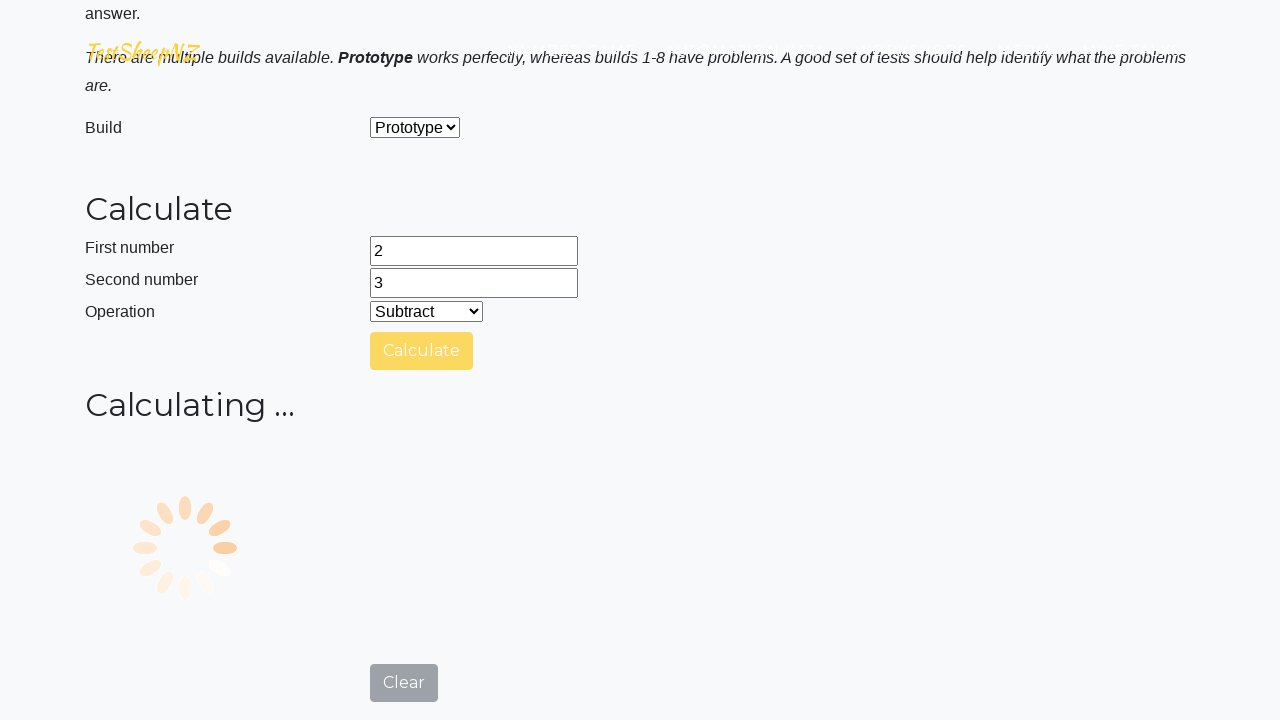

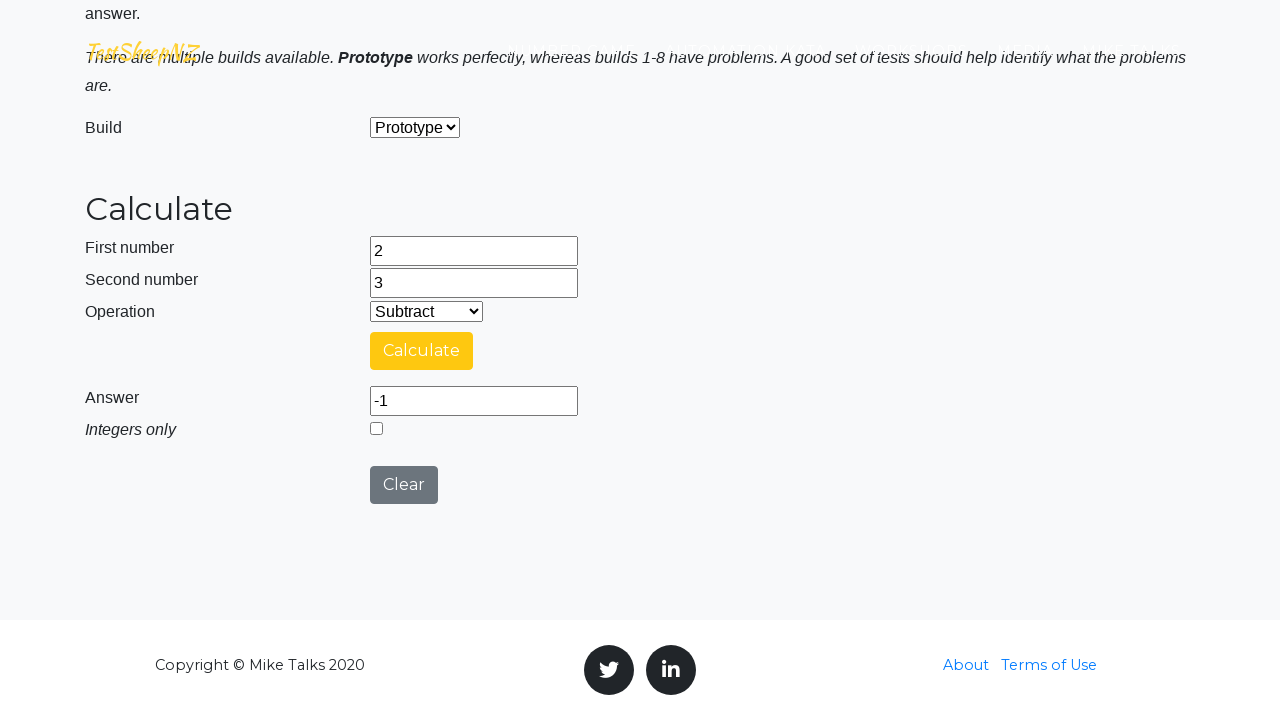